Tests JavaScript alert handling by clicking a button that triggers a JS alert, then verifying the alert text content

Starting URL: https://the-internet.herokuapp.com/javascript_alerts

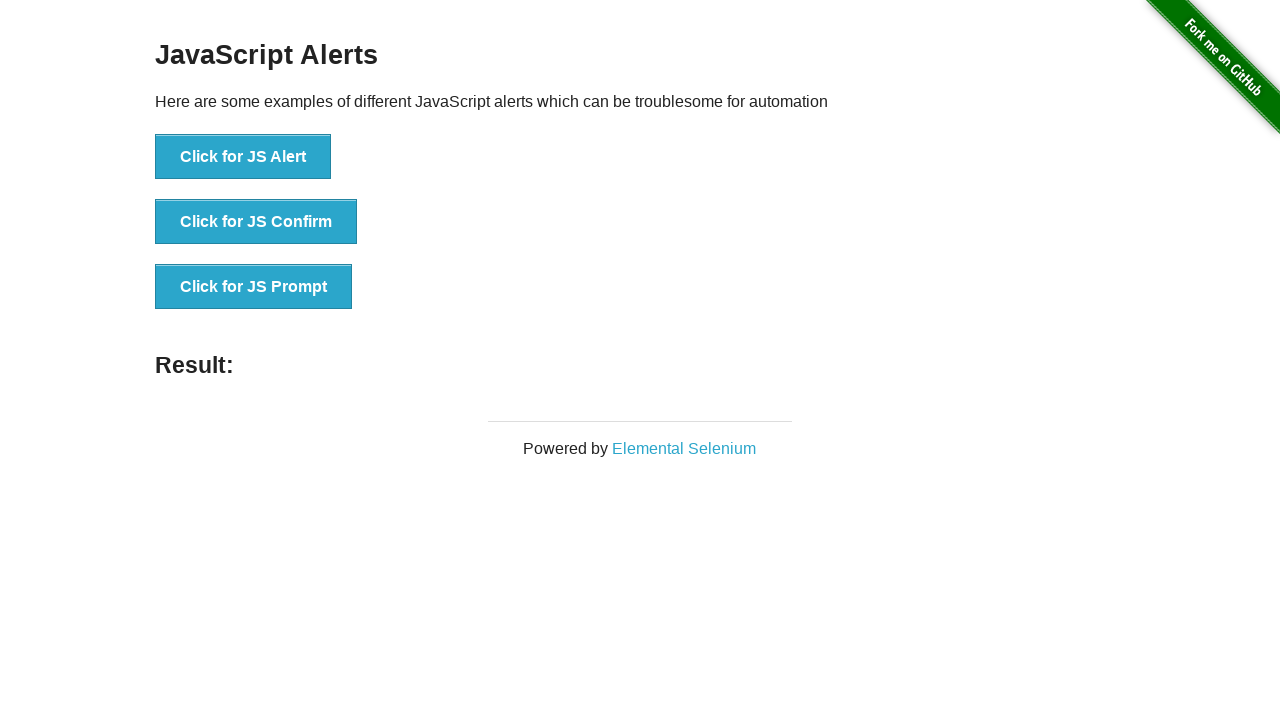

Clicked button to trigger JS Alert at (243, 157) on xpath=//button[text()='Click for JS Alert']
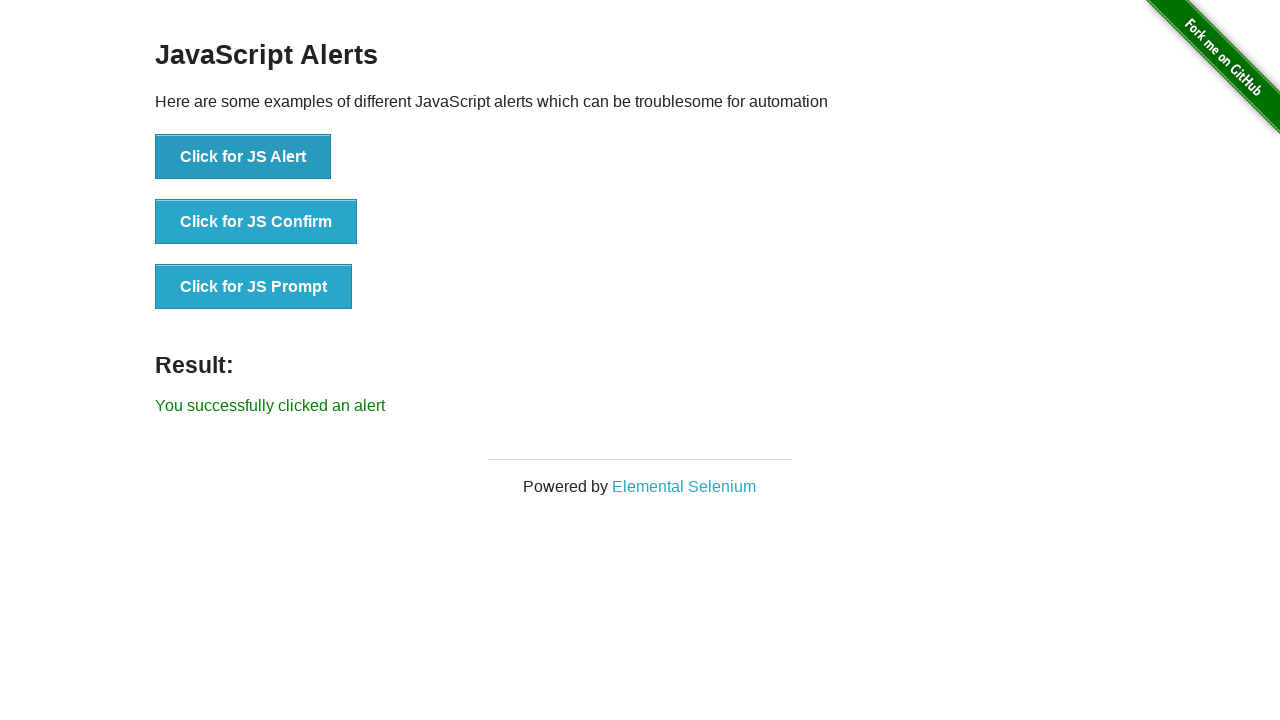

Set up dialog handler to accept alerts
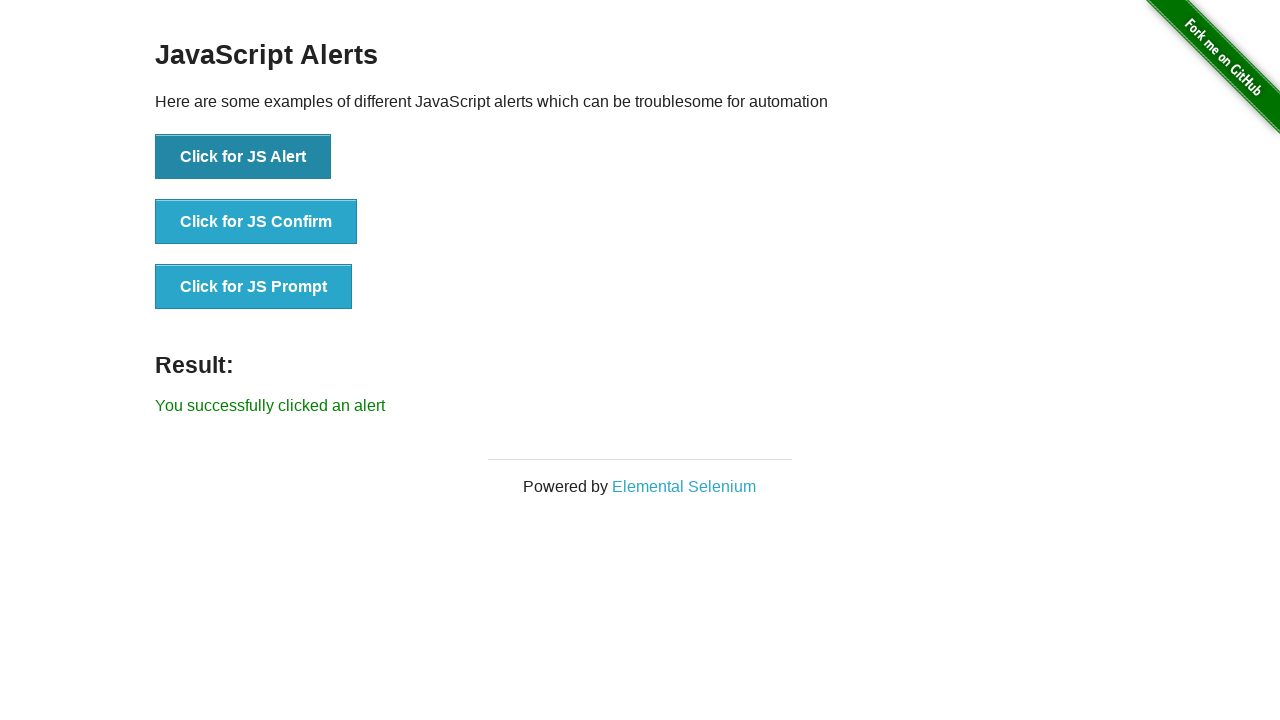

Registered custom dialog handler to verify alert message
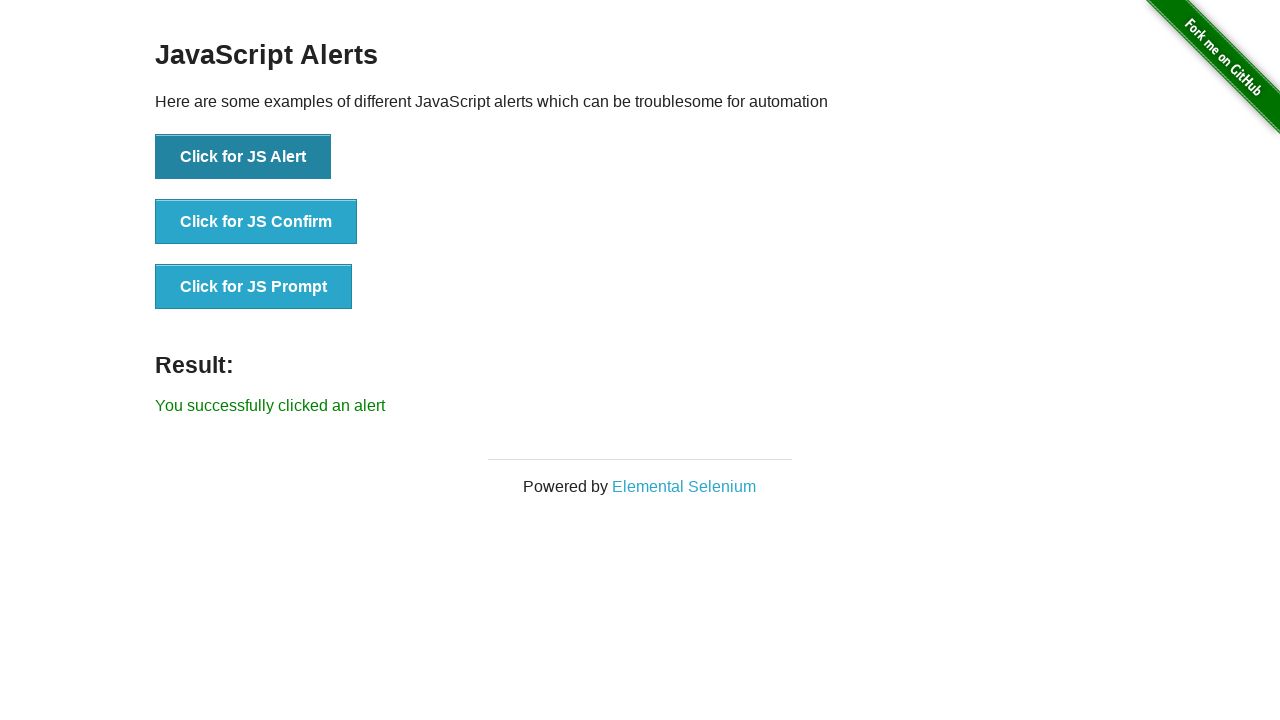

Clicked button to trigger JS Alert at (243, 157) on xpath=//button[text()='Click for JS Alert']
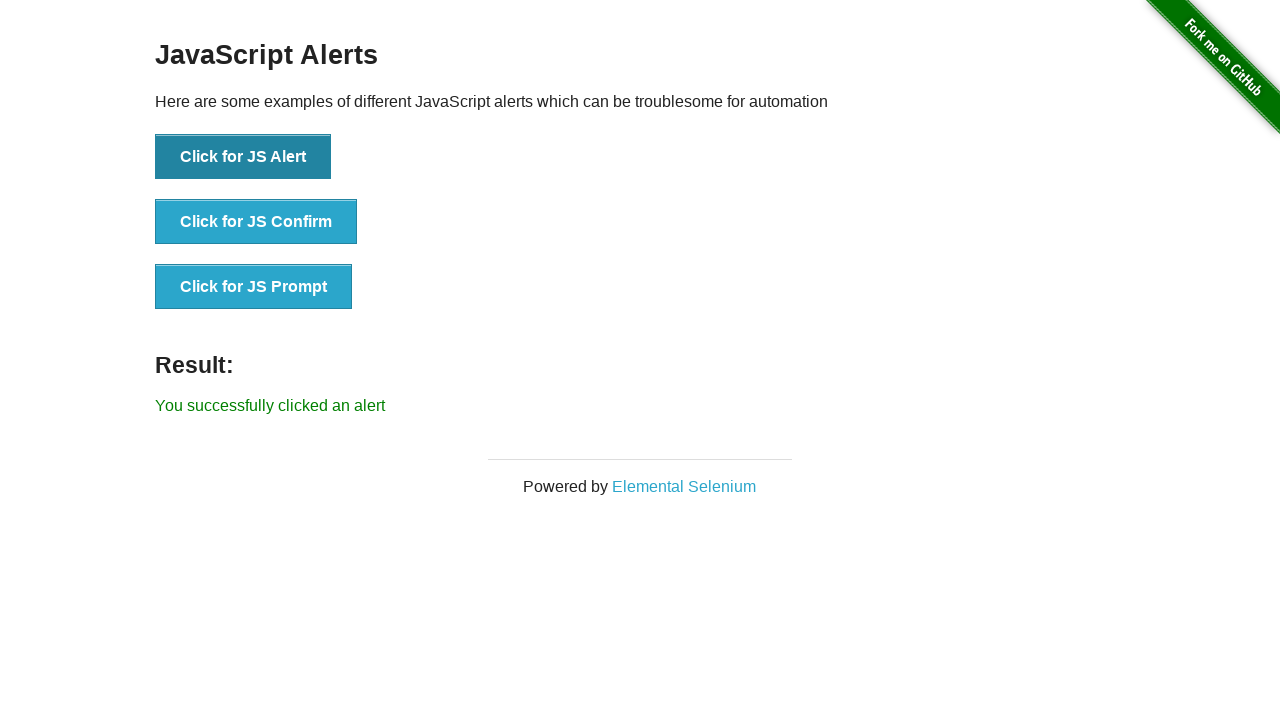

Verified alert was handled by waiting for result element
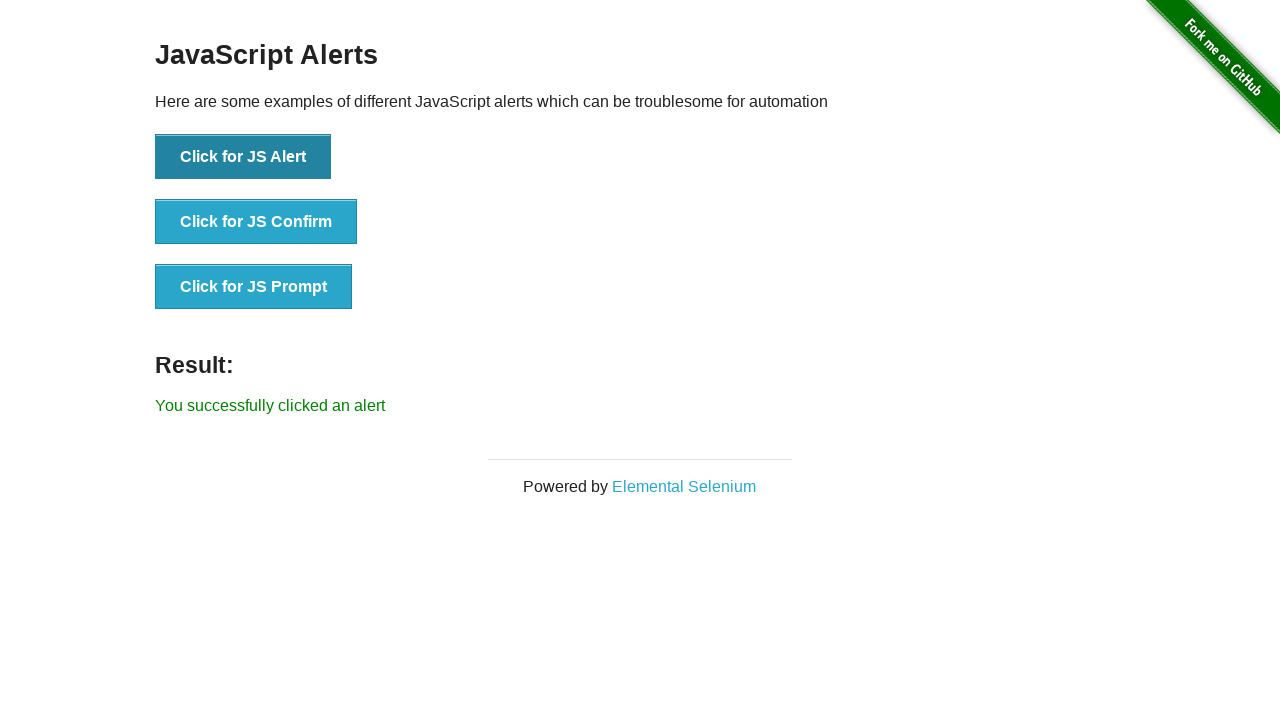

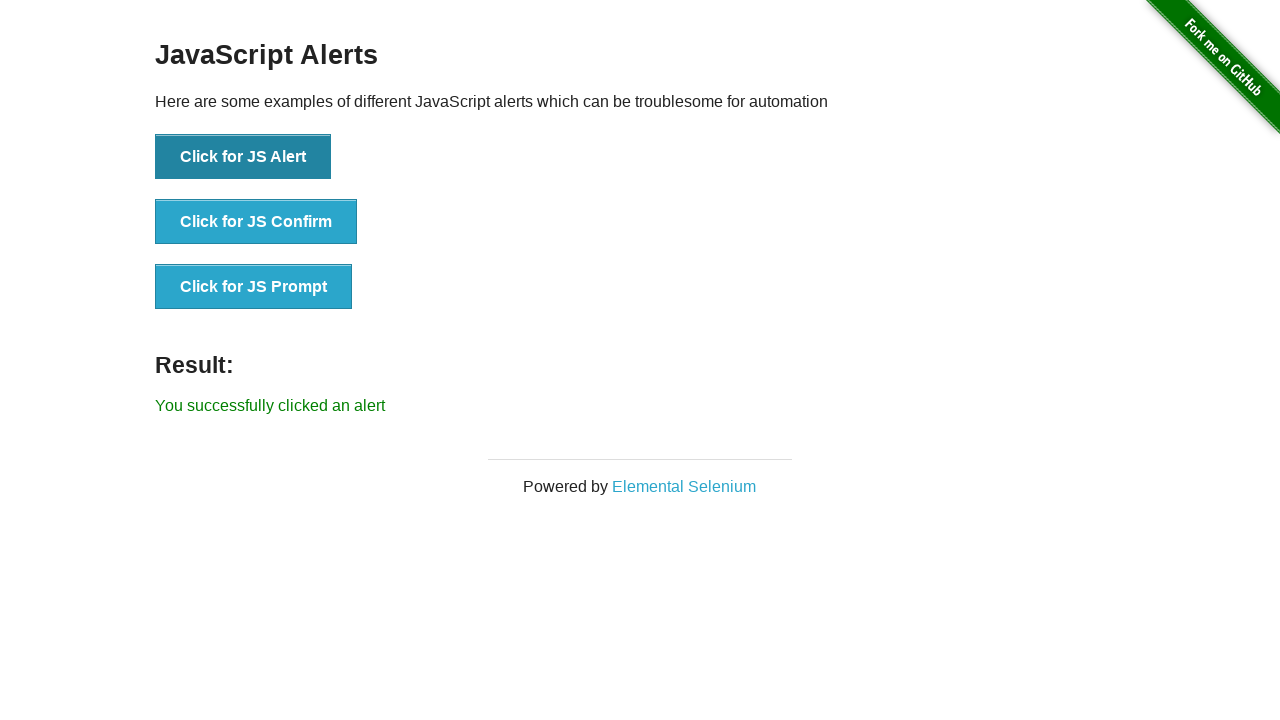